Clicks an alert button and accepts the browser alert dialog that appears

Starting URL: https://trytestingthis.netlify.app/

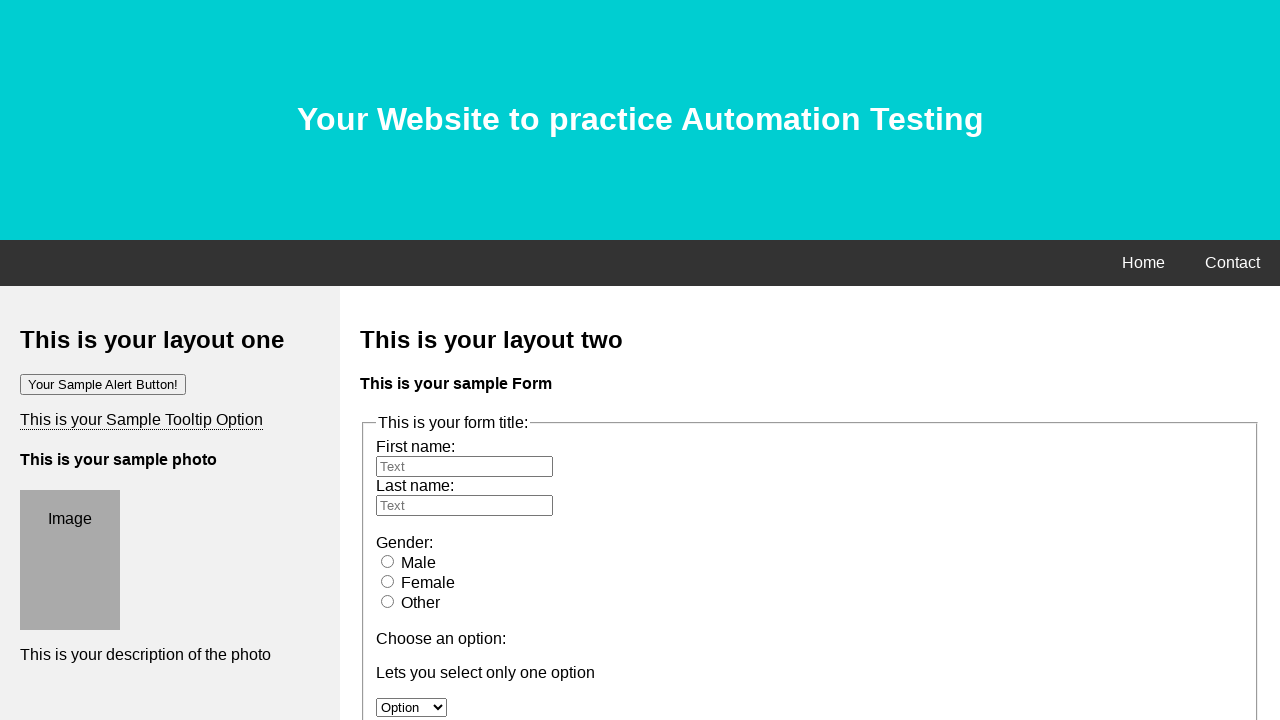

Clicked the alert button at (103, 384) on xpath=/html/body/div[3]/div[1]/div[1]/button
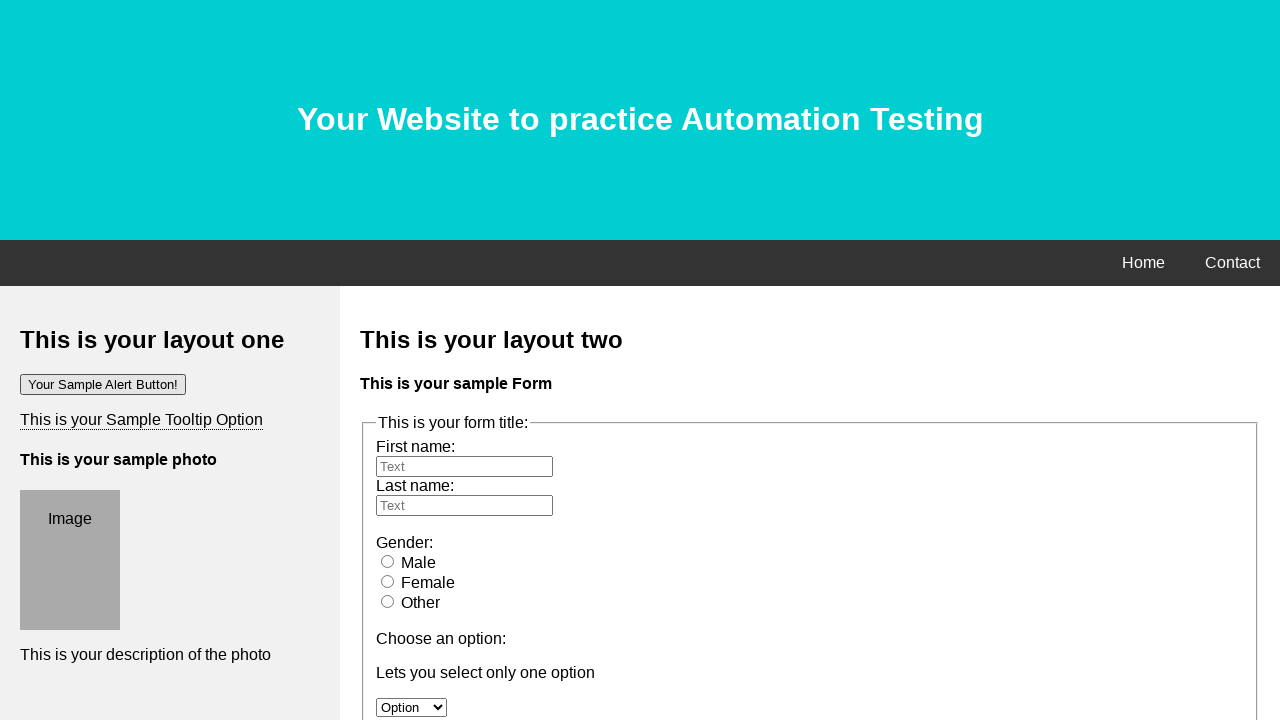

Set up dialog handler to accept browser alert
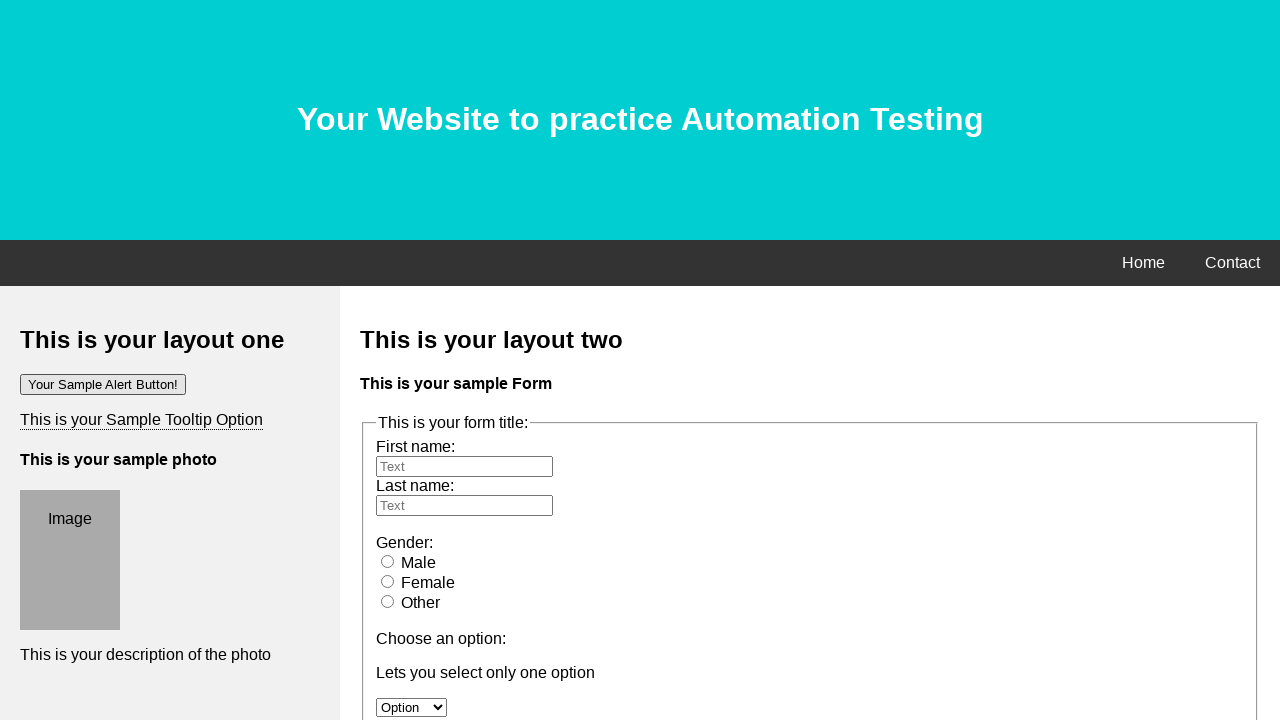

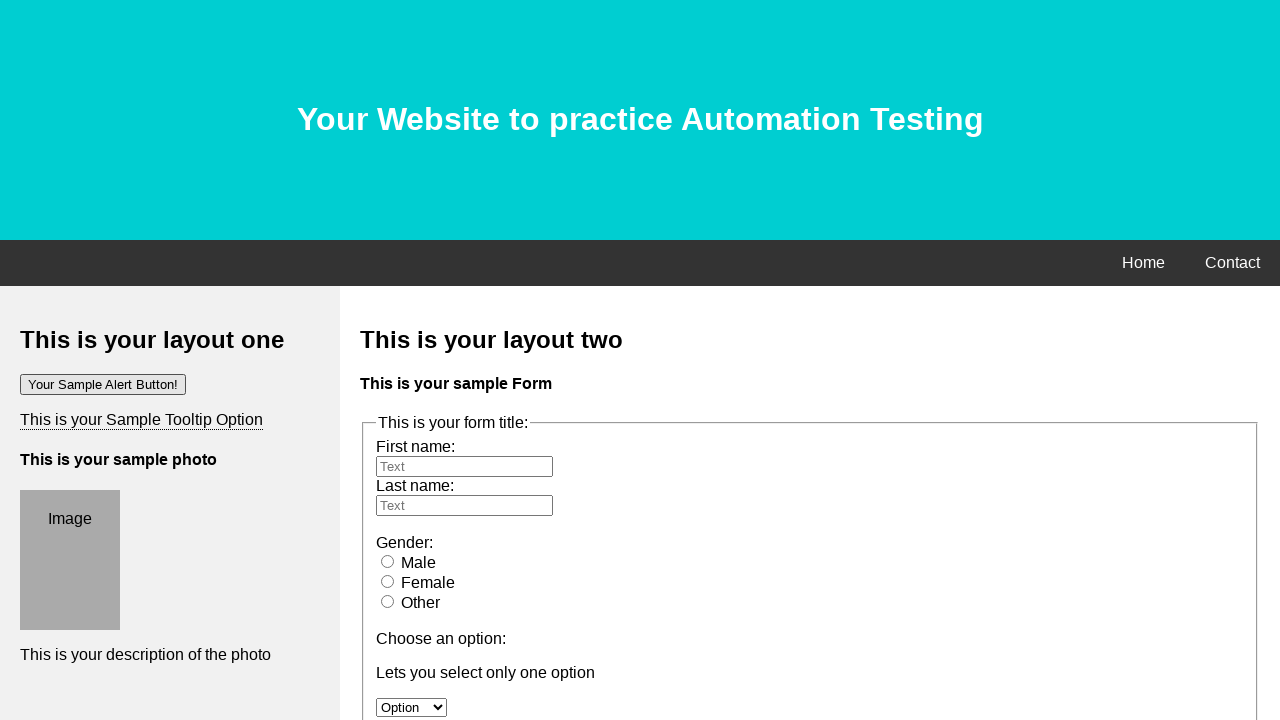